Tests text area interaction by checking if it's displayed and enabled, then filling it with text if empty

Starting URL: https://trainingbypackt.github.io/Beginning-Selenium/lesson_3/activity_3_D-1.html

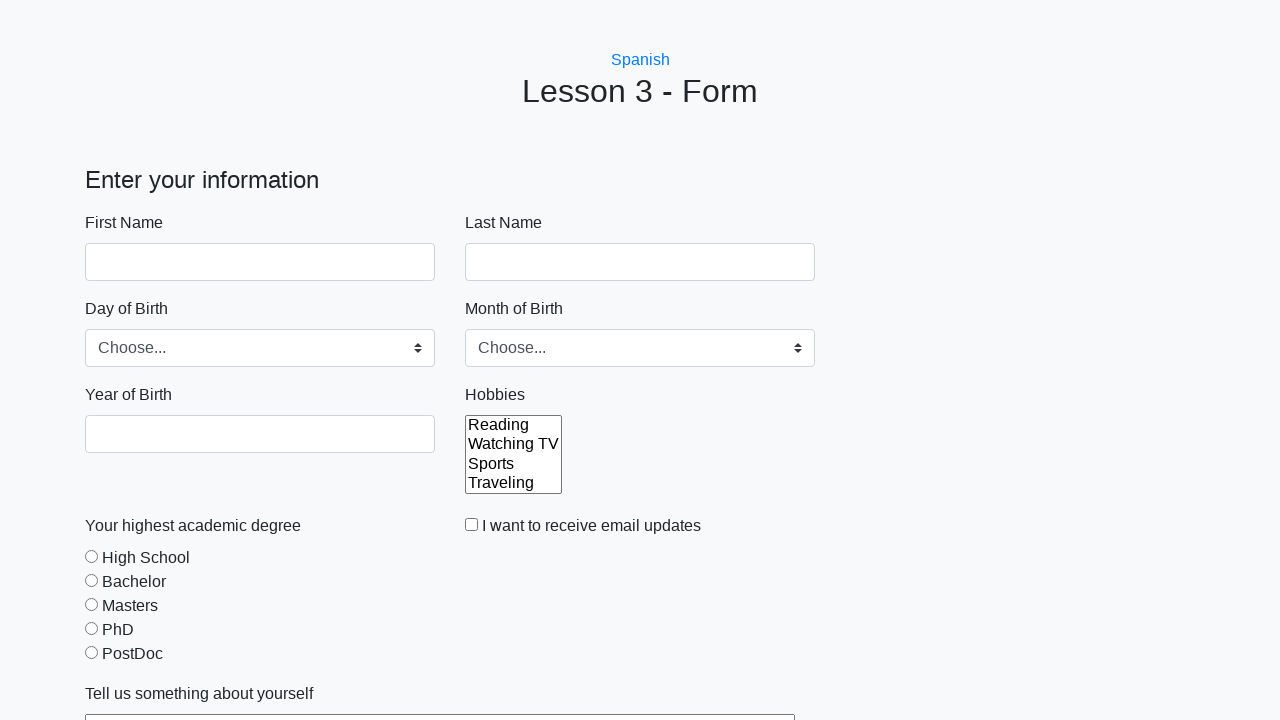

Located text area element with id 'aboutYourself'
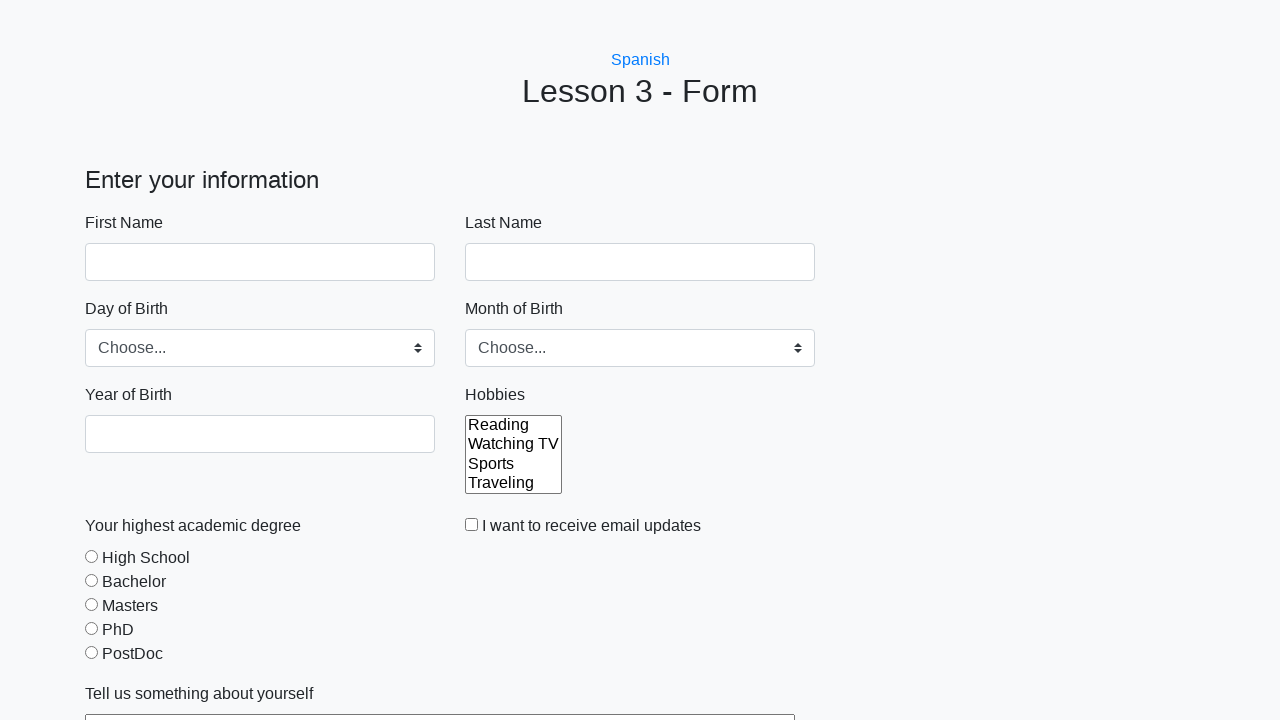

Text area is visible and enabled
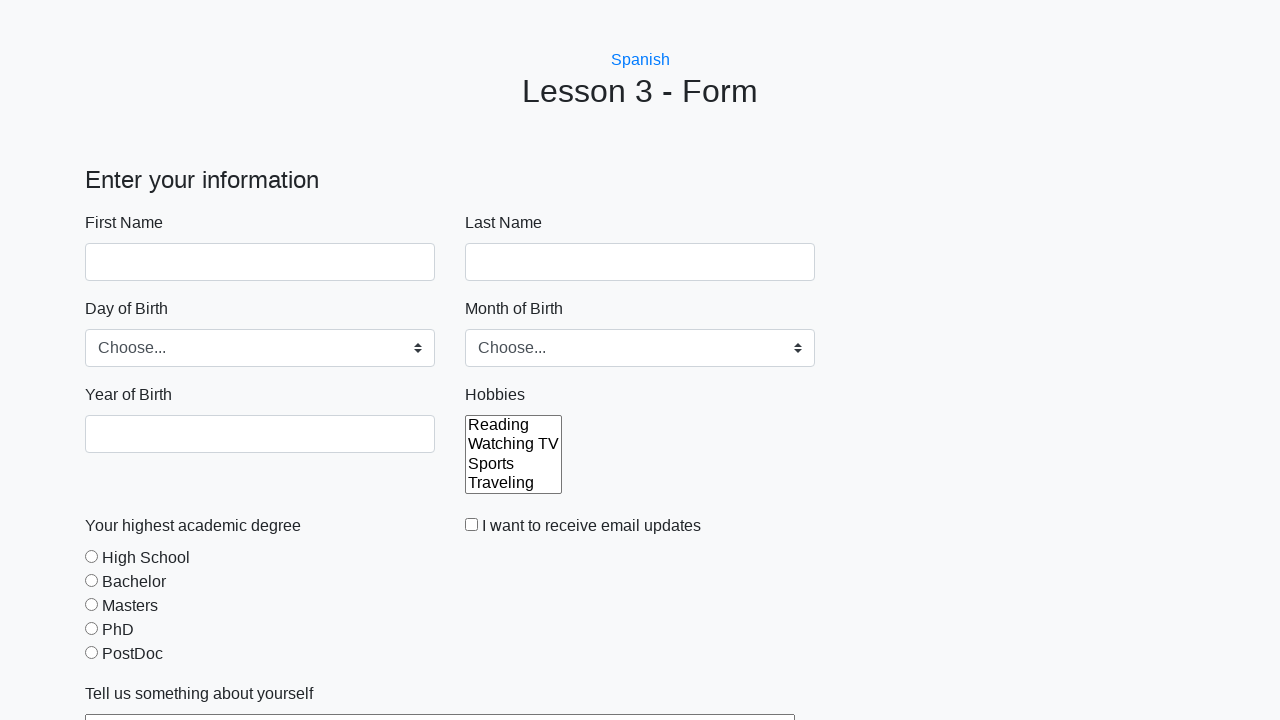

Retrieved current text from text area: ''
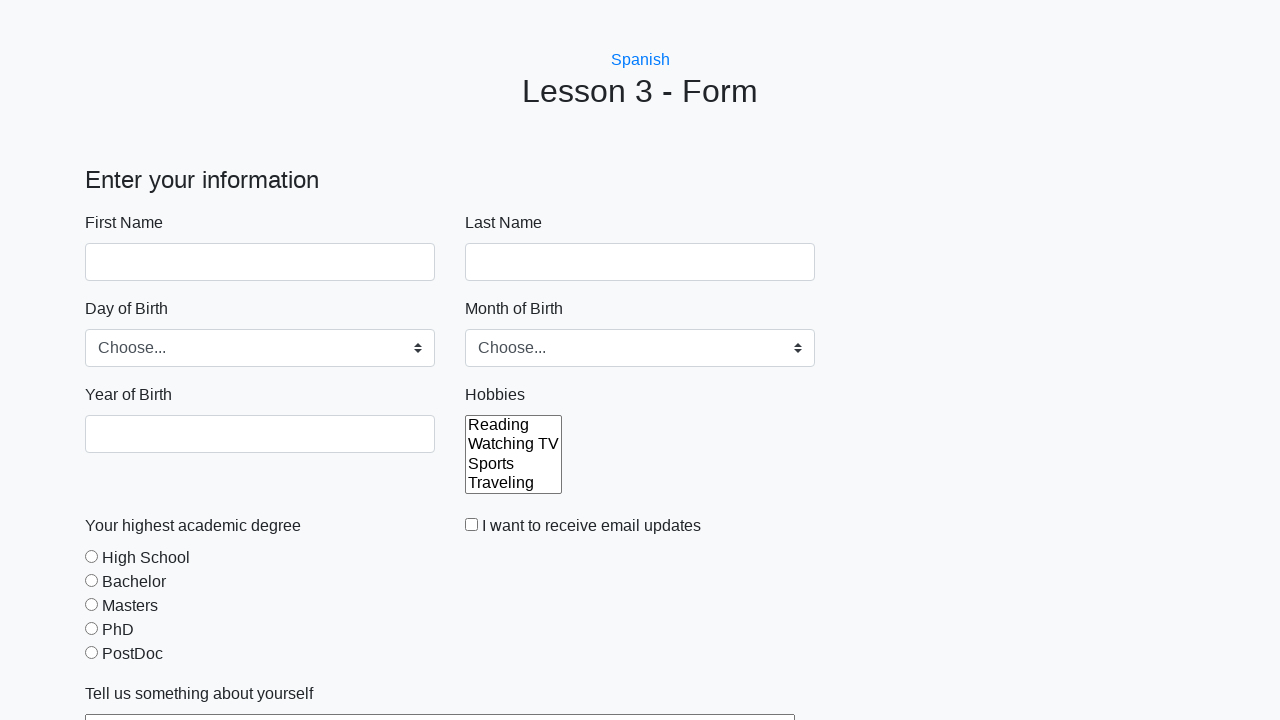

Text area was empty, filled with 'My name is Mohd Kamran' on #aboutYourself
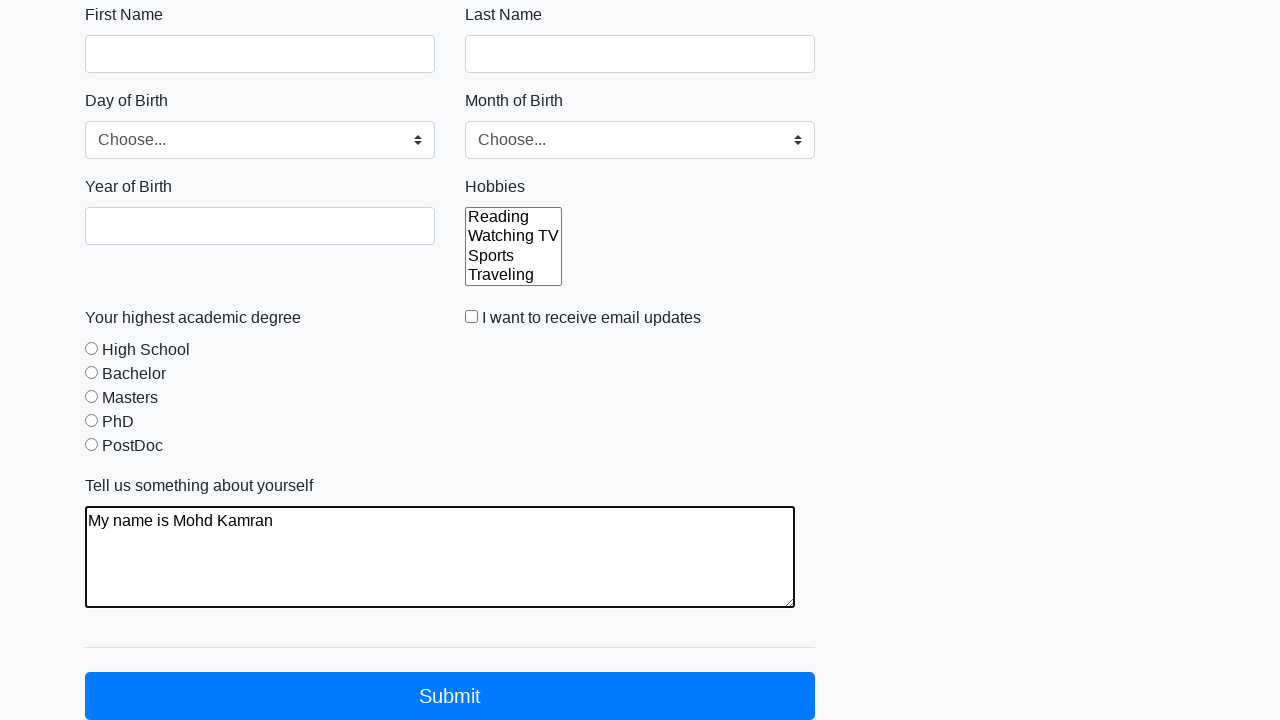

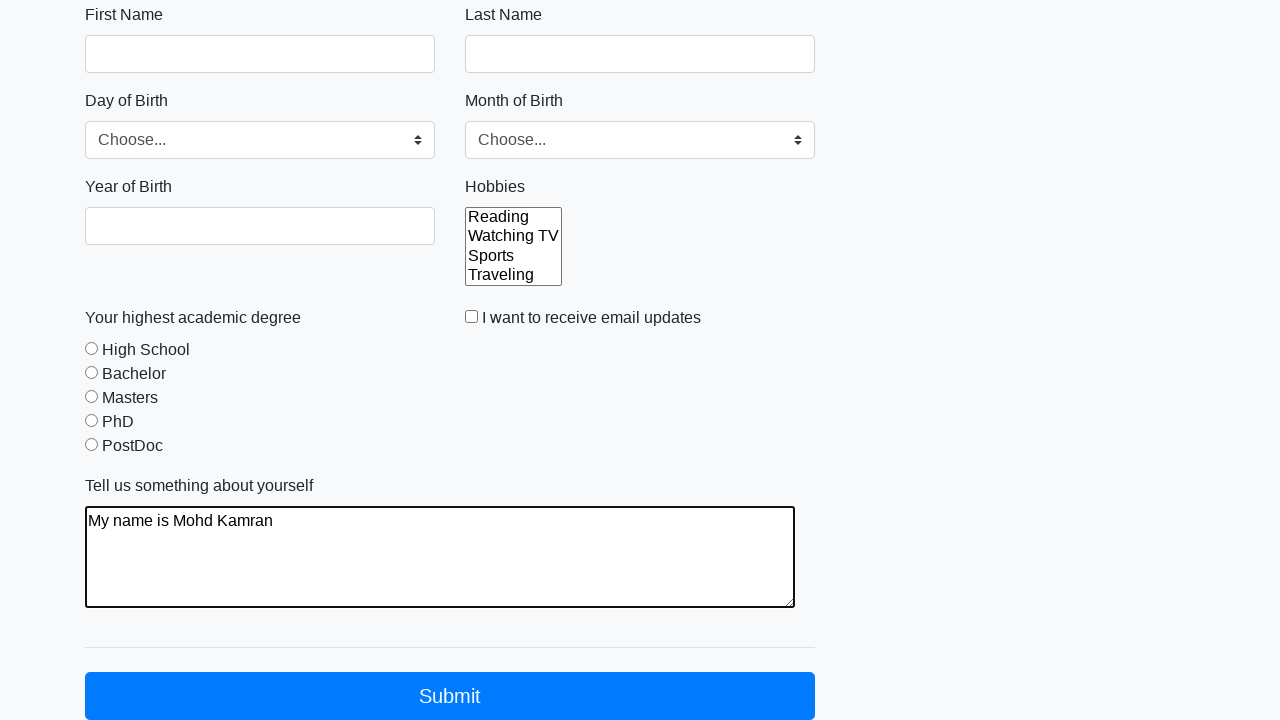